Tests the race search form on netkeiba.com by selecting date range, checking central racecourse checkboxes, selecting grade race classes, setting display count, and submitting the search form to view results.

Starting URL: https://db.netkeiba.com/?pid=race_search_detail

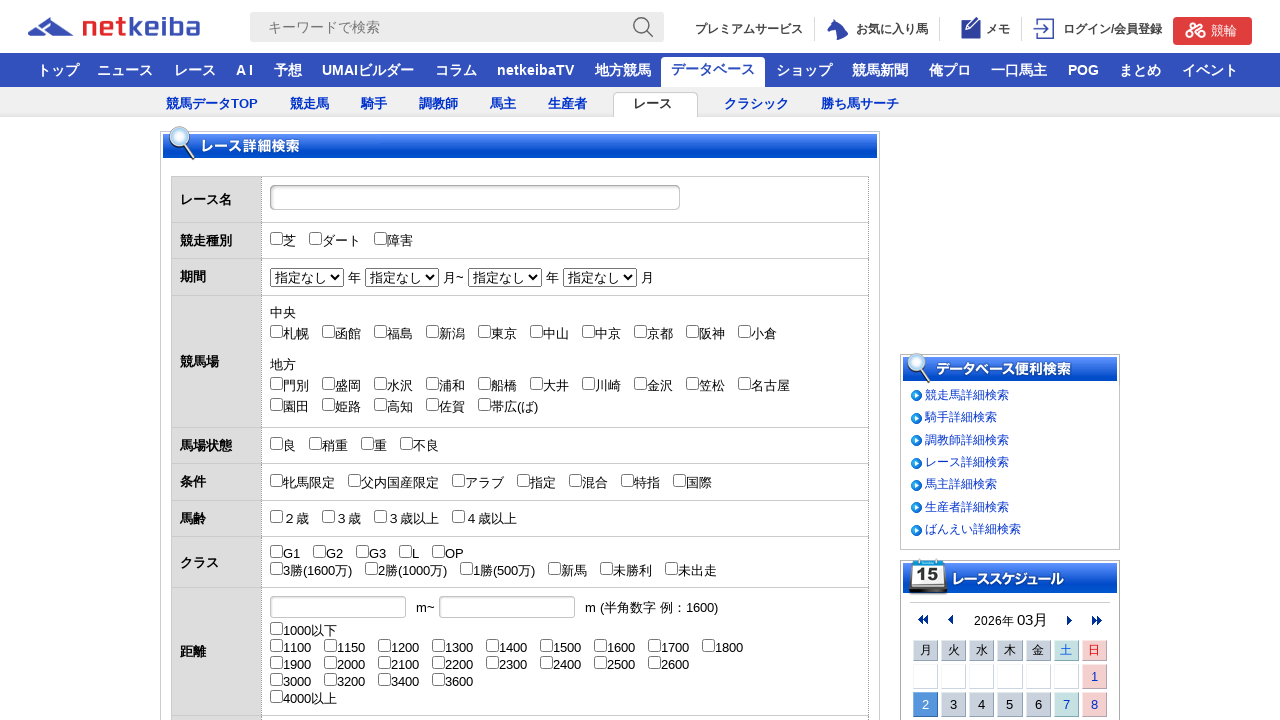

Waited for page to load (domcontentloaded)
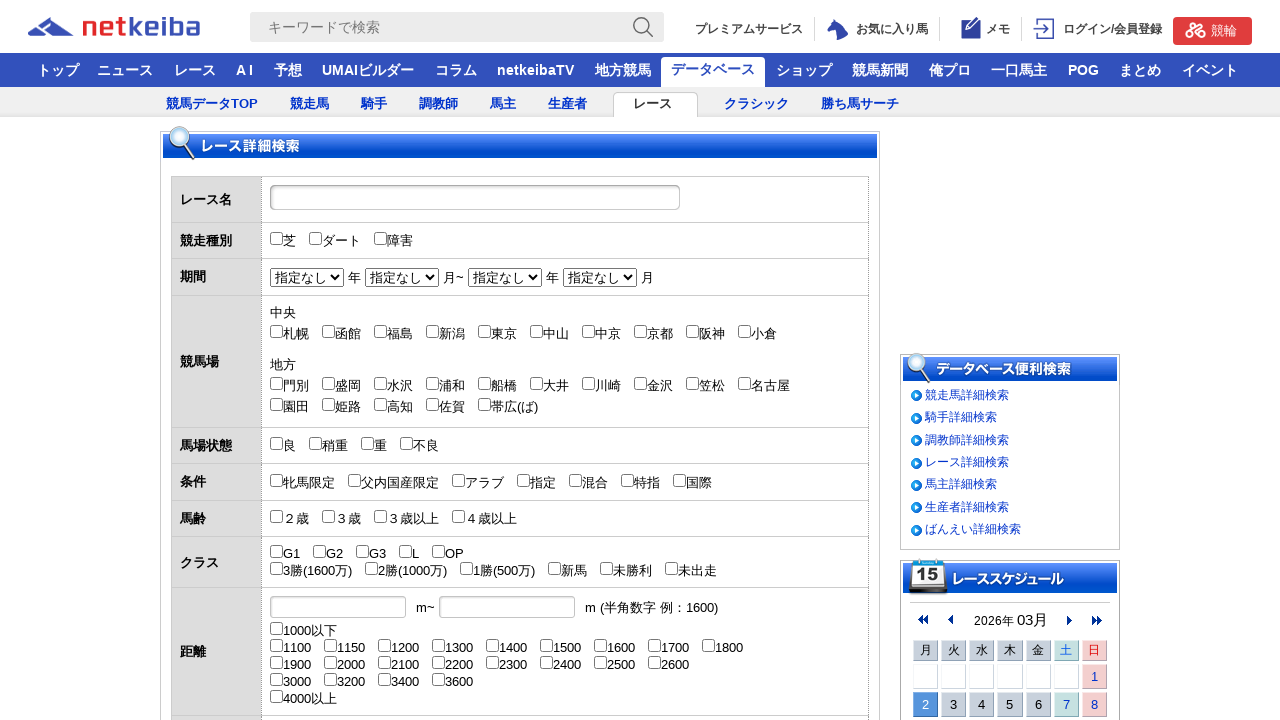

Selected start year: 2018 on select[name='start_year']
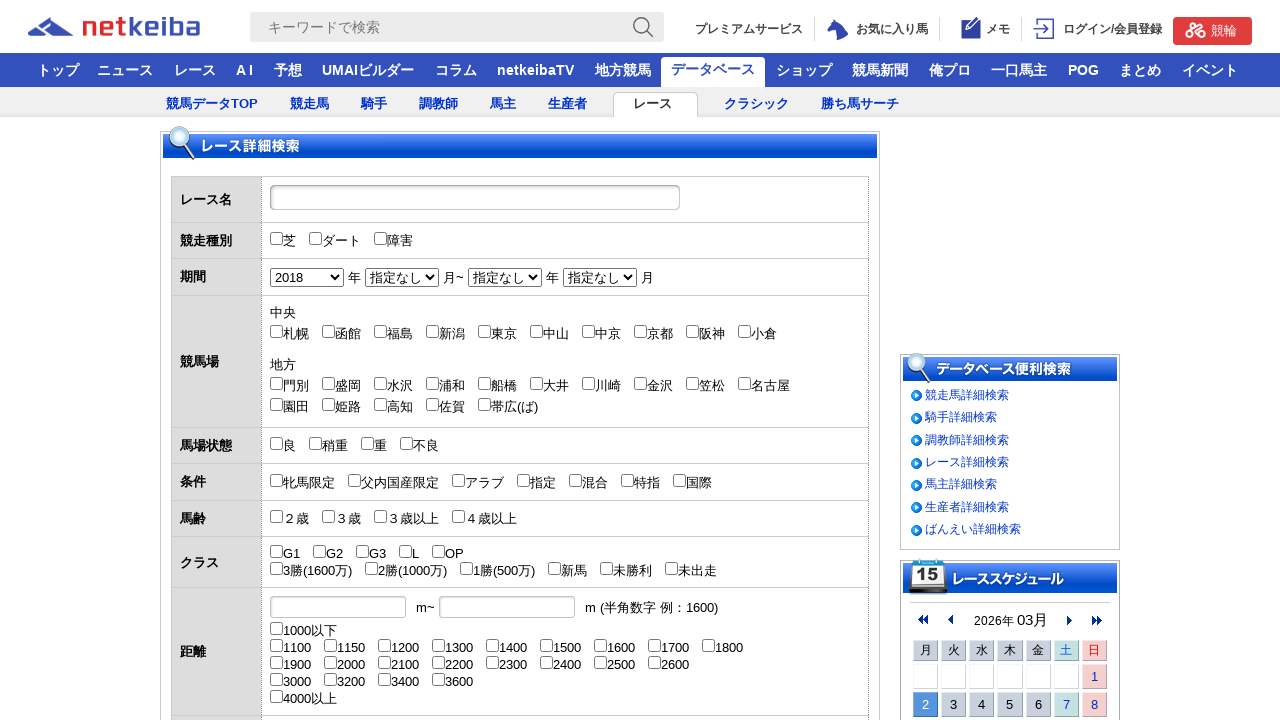

Selected start month: June on select[name='start_mon']
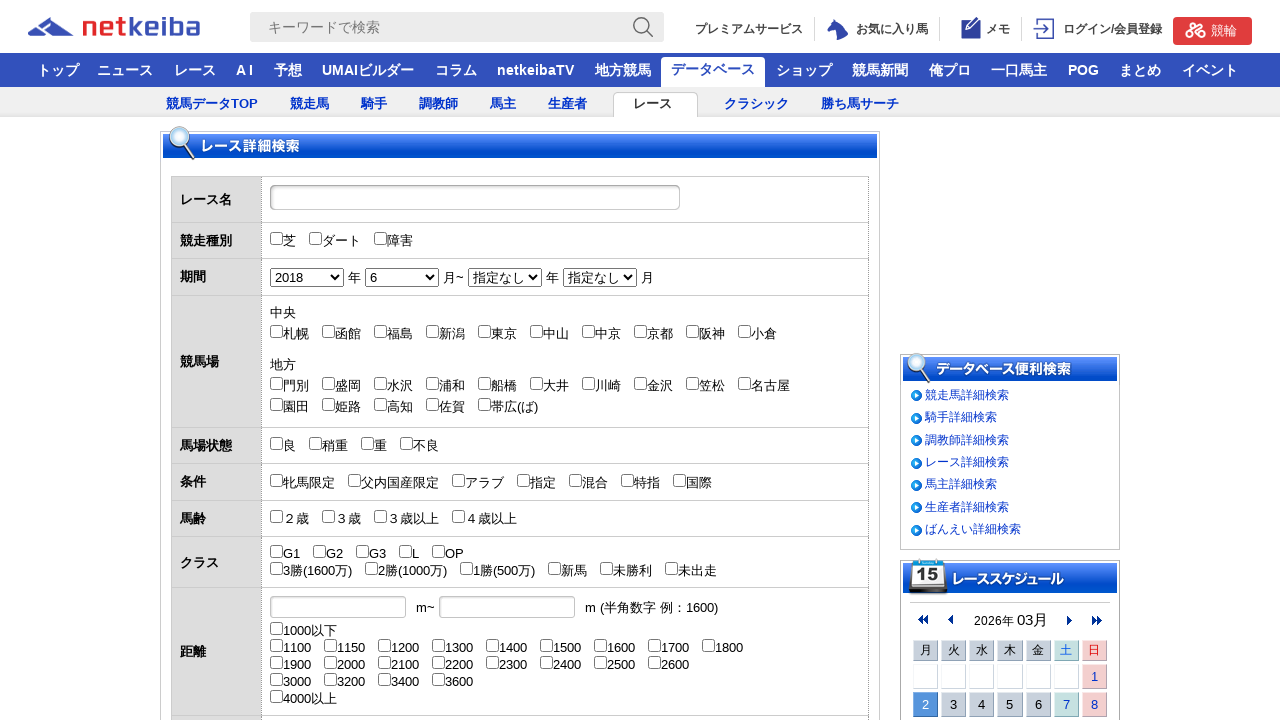

Selected end year: 2019 on select[name='end_year']
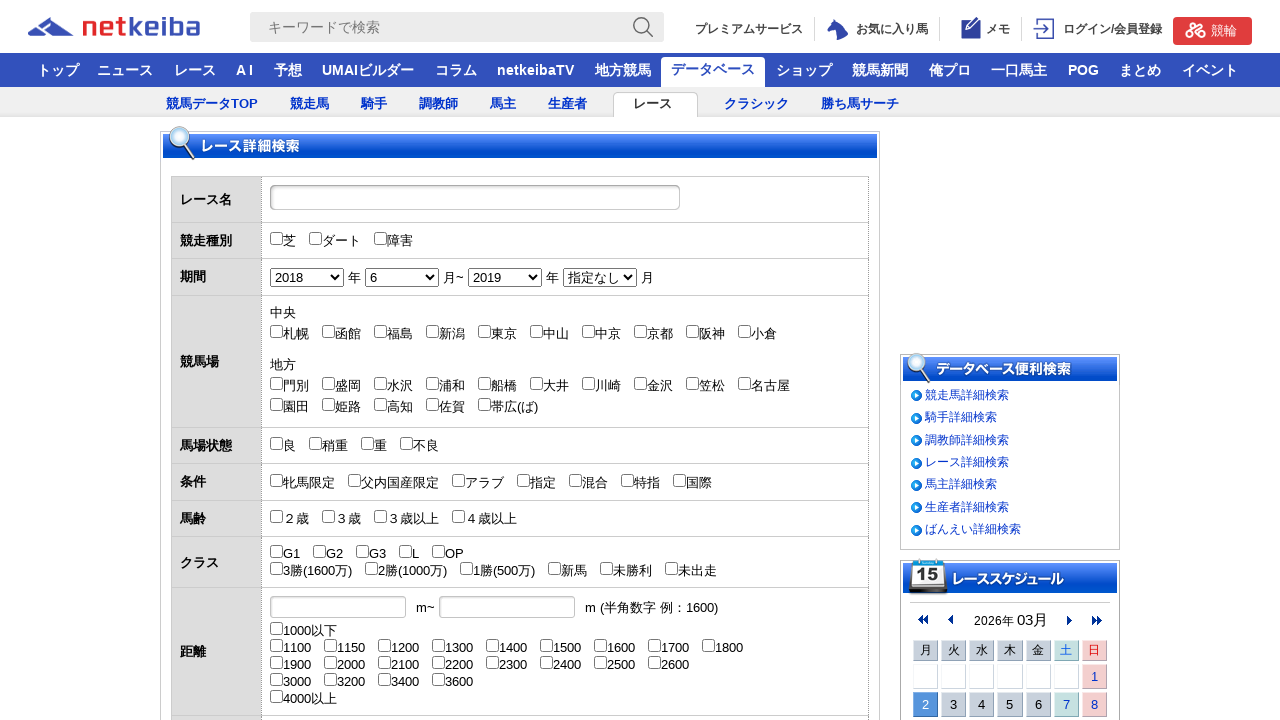

Selected end month: December on select[name='end_mon']
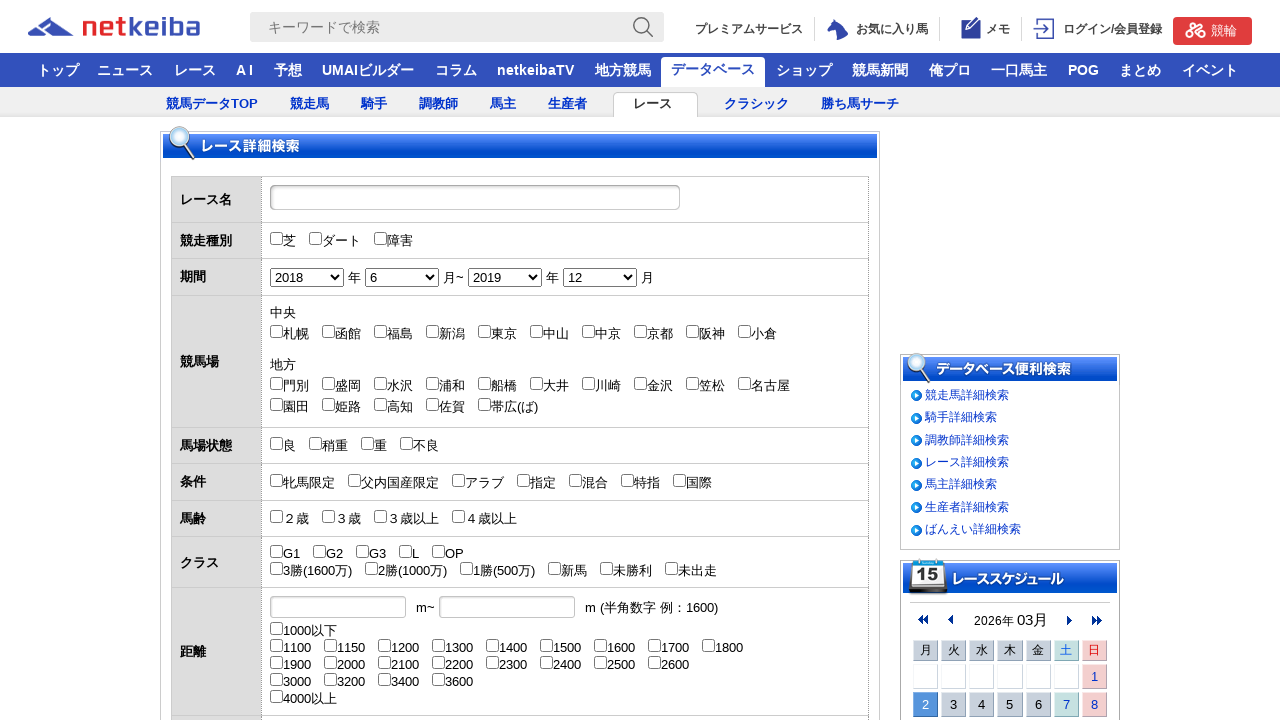

Checked central racecourse 1 at (276, 331) on #check_Jyo_01
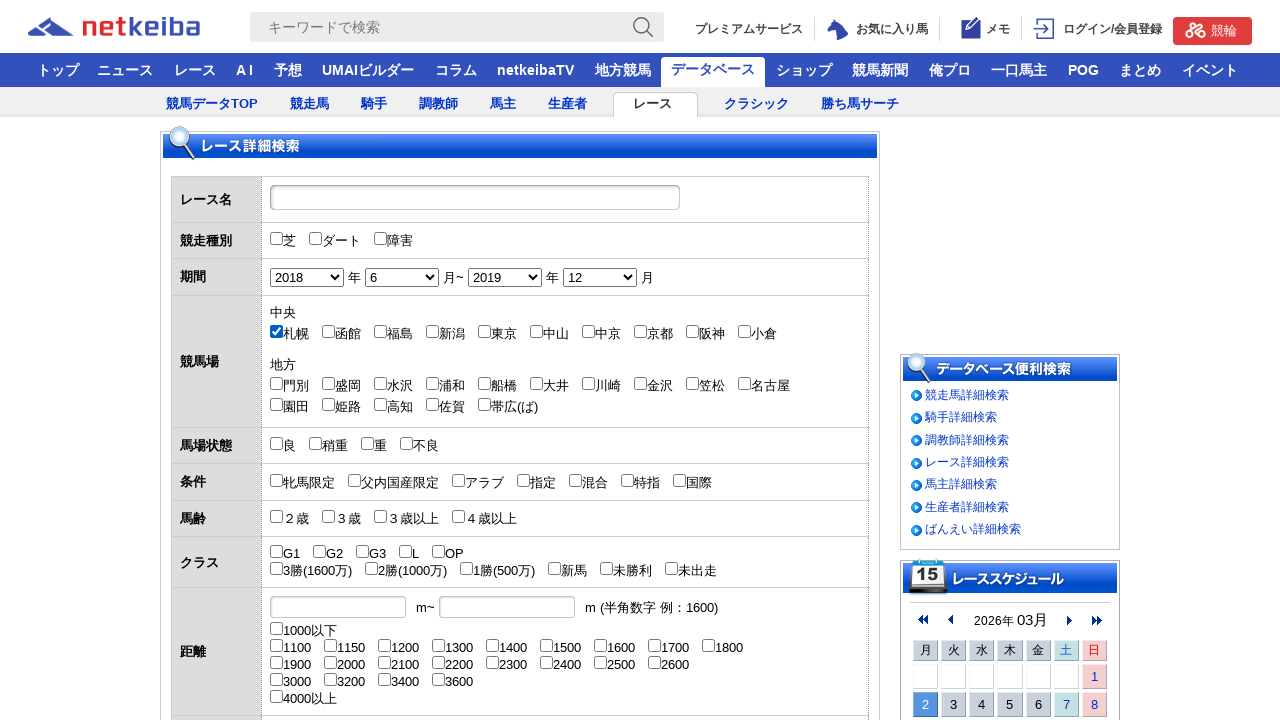

Checked central racecourse 2 at (328, 331) on #check_Jyo_02
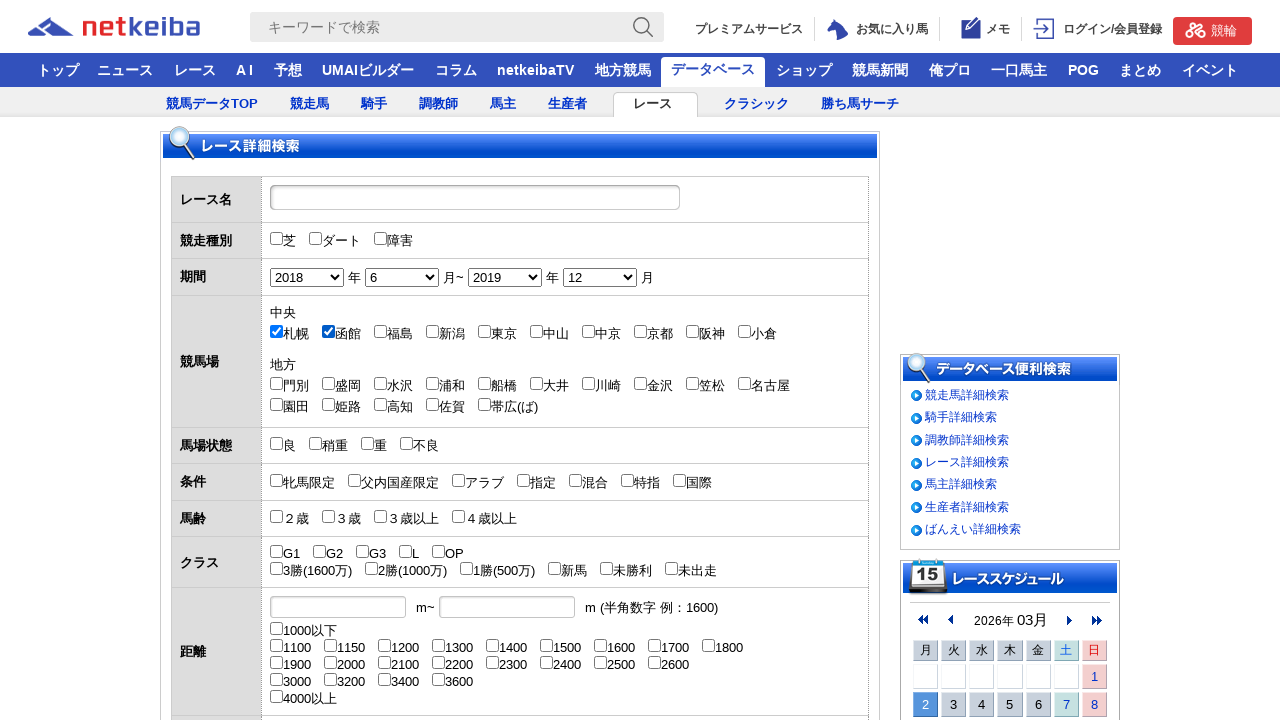

Checked central racecourse 3 at (380, 331) on #check_Jyo_03
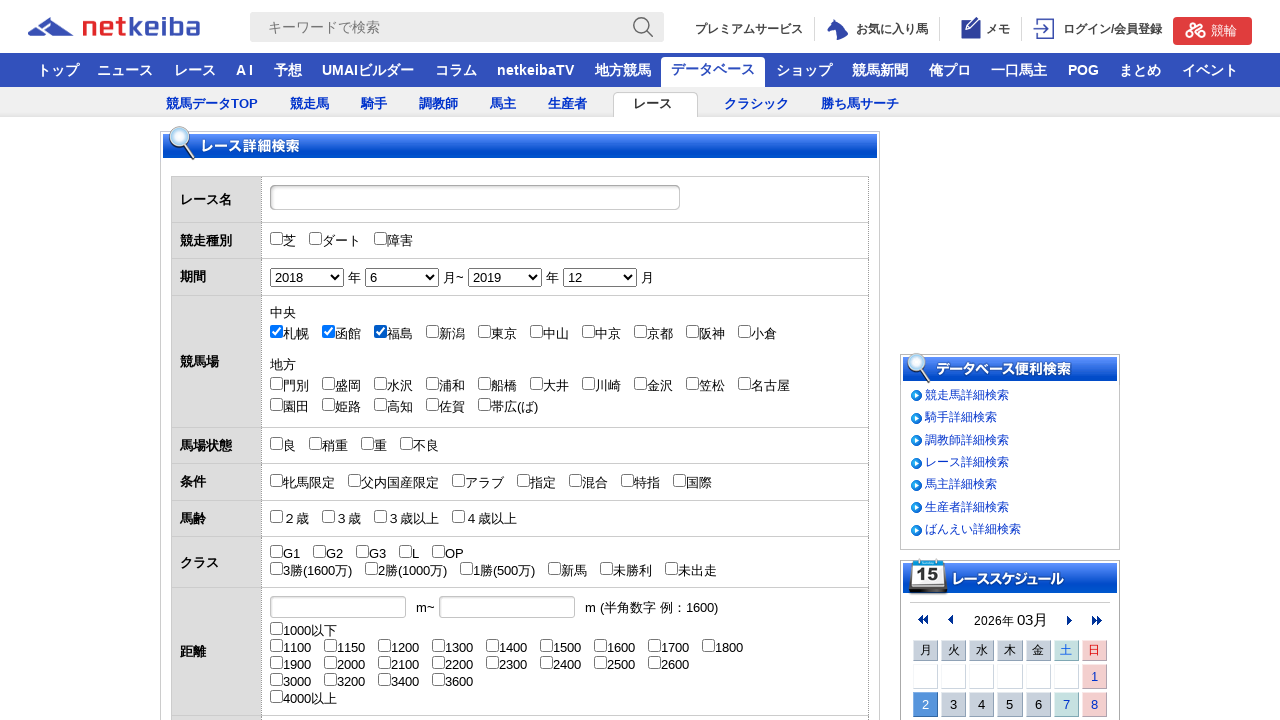

Checked central racecourse 4 at (432, 331) on #check_Jyo_04
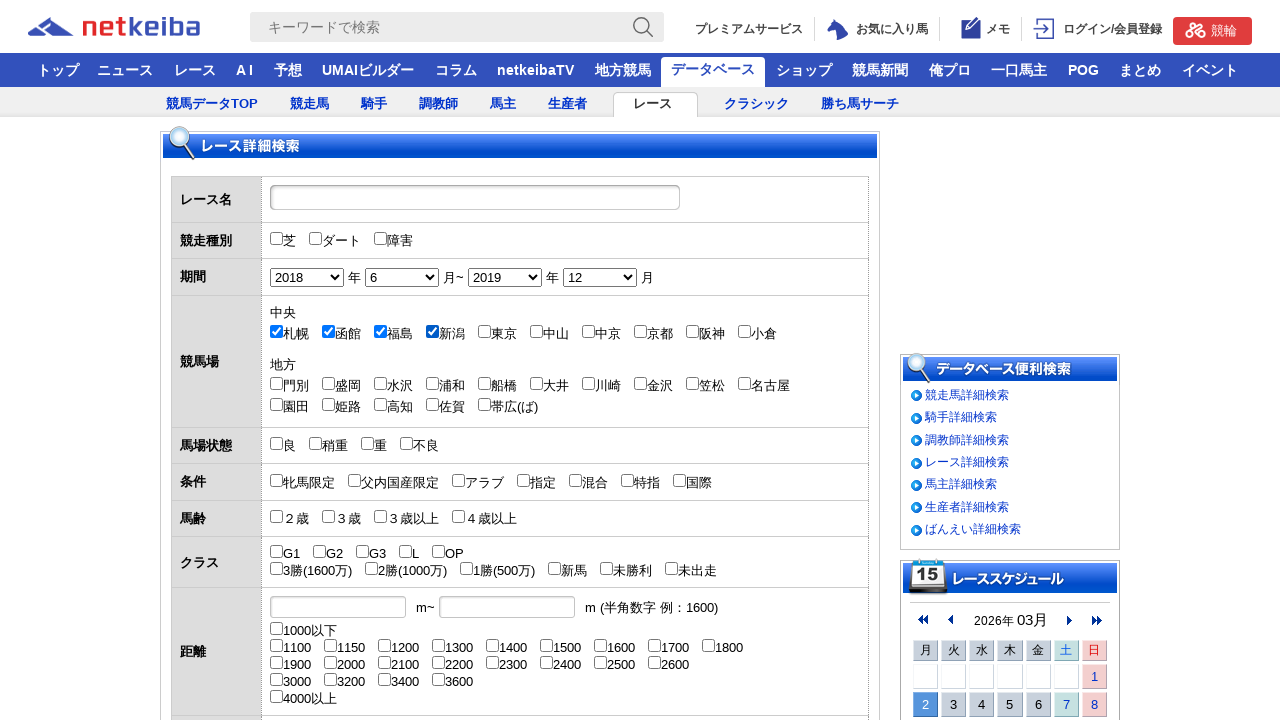

Checked central racecourse 5 at (484, 331) on #check_Jyo_05
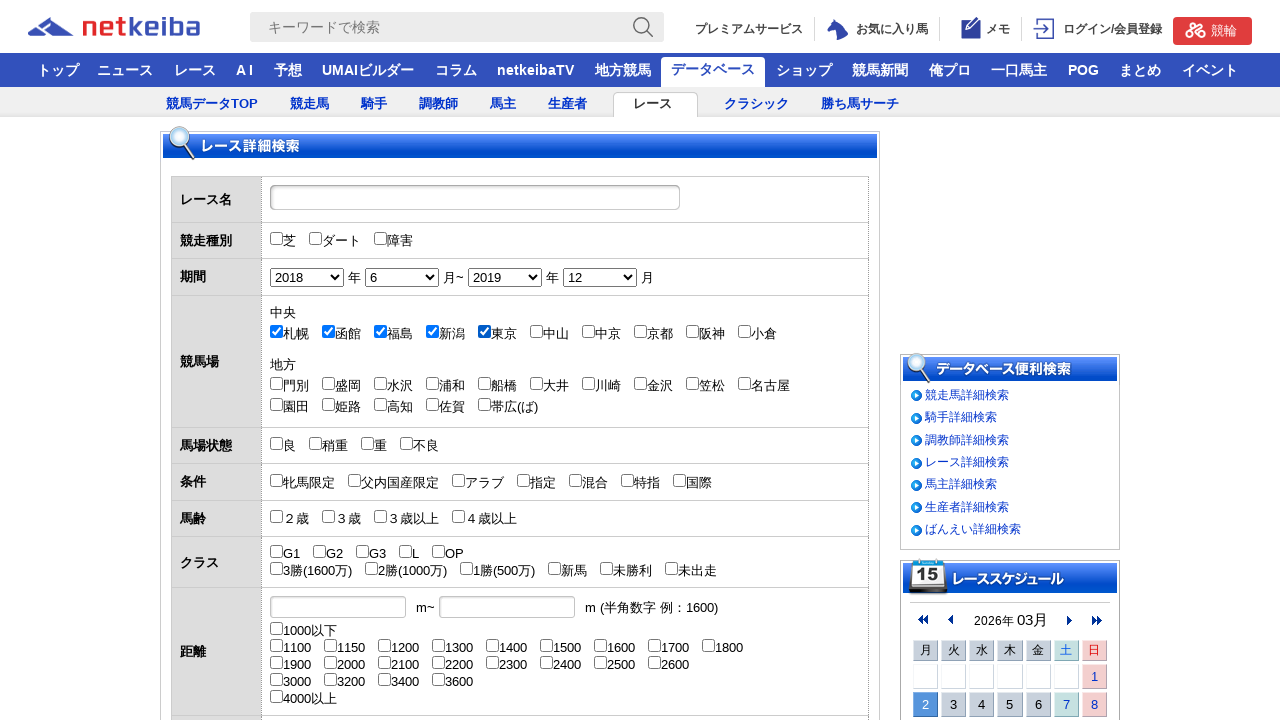

Checked central racecourse 6 at (536, 331) on #check_Jyo_06
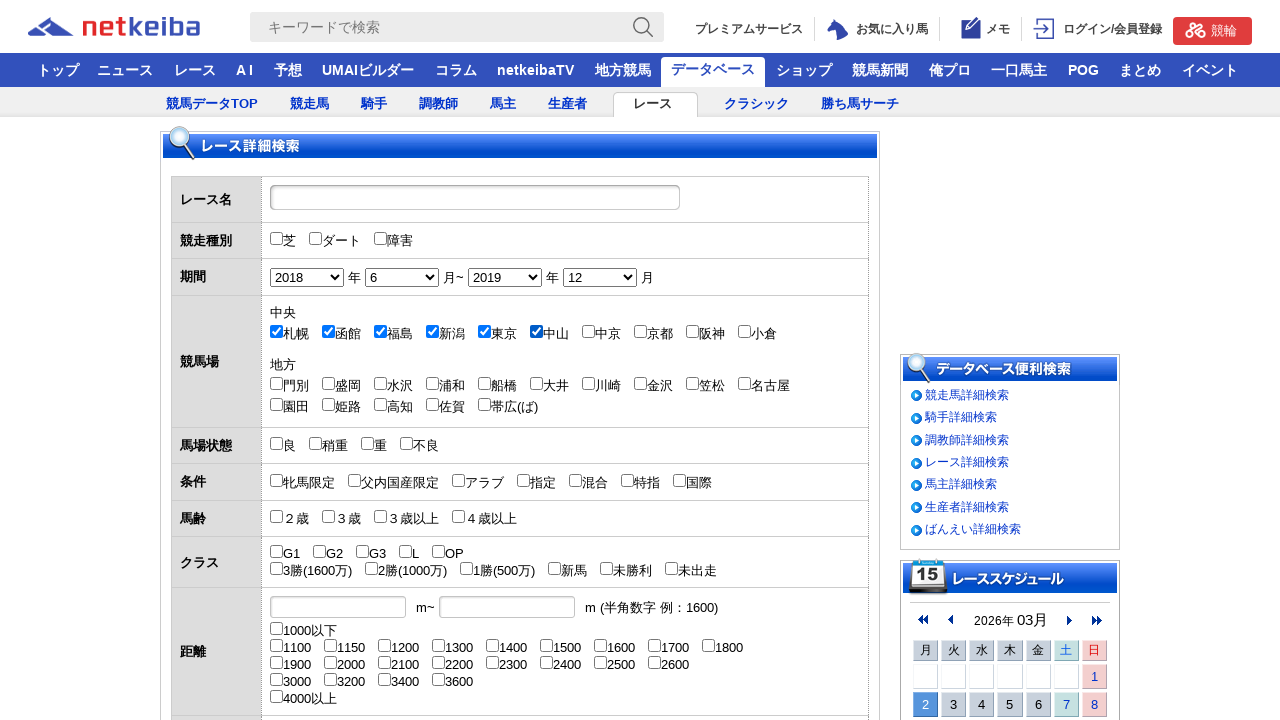

Checked central racecourse 7 at (588, 331) on #check_Jyo_07
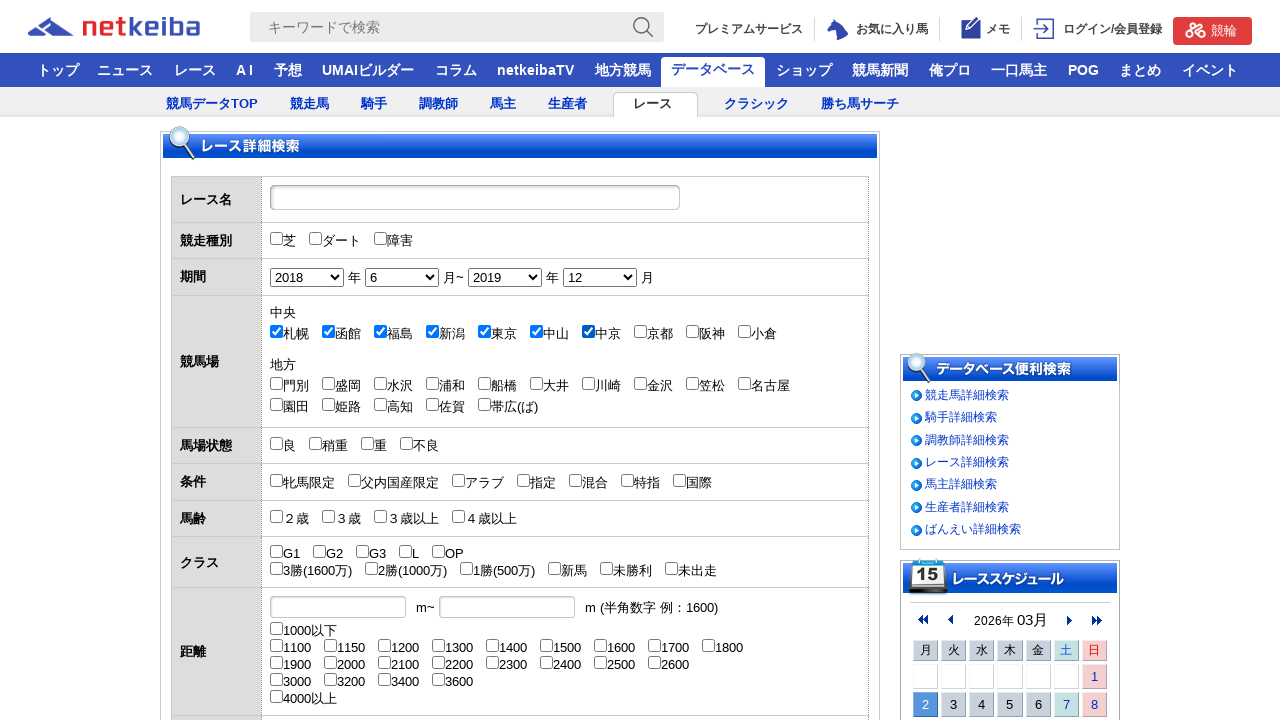

Checked central racecourse 8 at (640, 331) on #check_Jyo_08
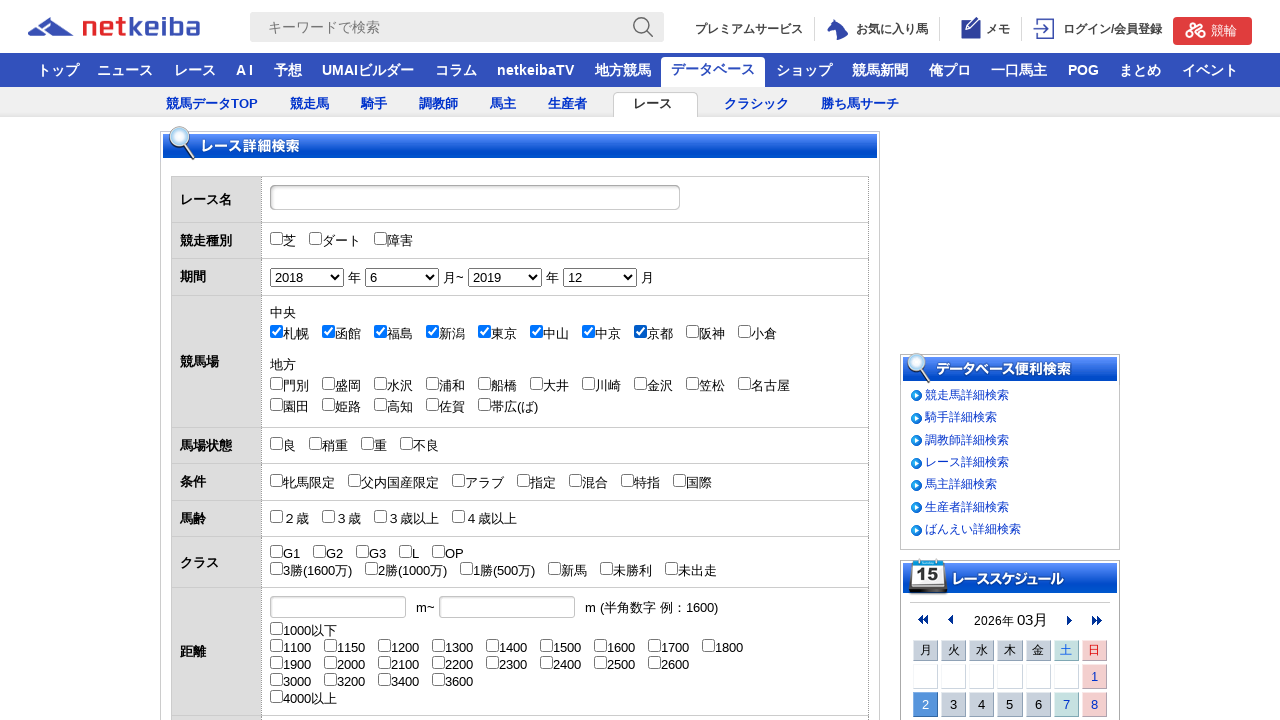

Checked central racecourse 9 at (692, 331) on #check_Jyo_09
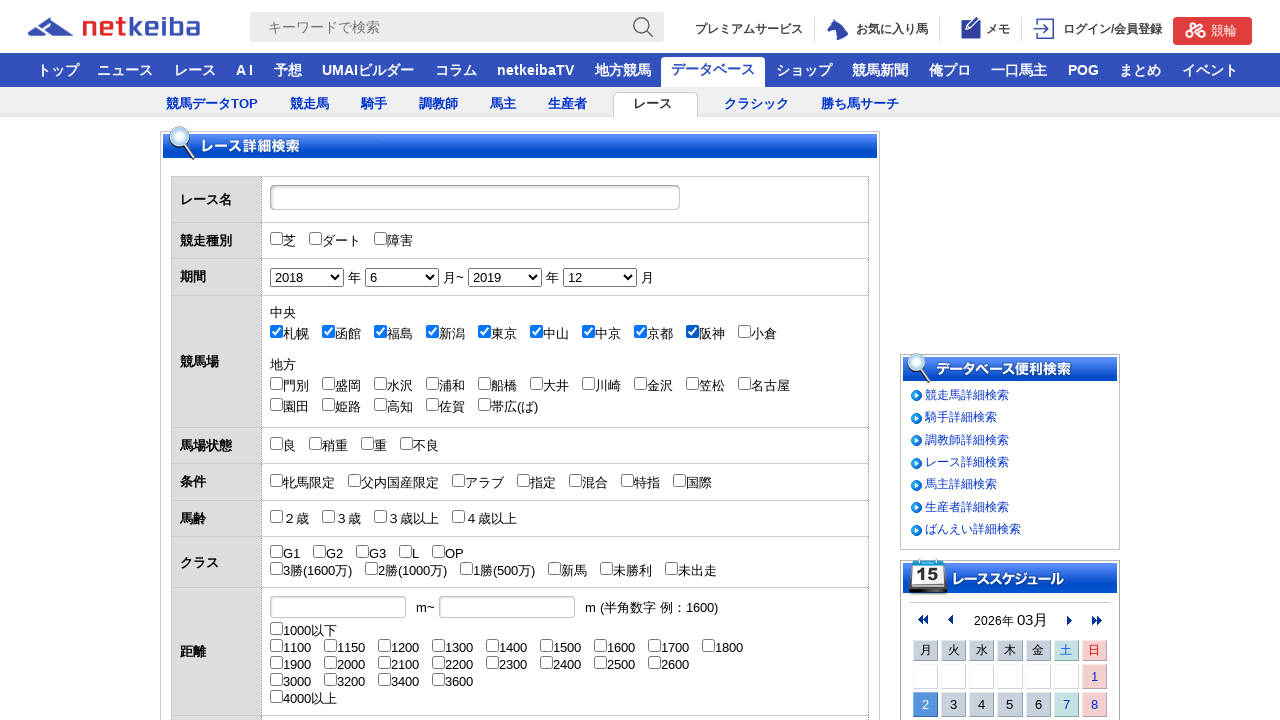

Checked central racecourse 10 at (744, 331) on #check_Jyo_10
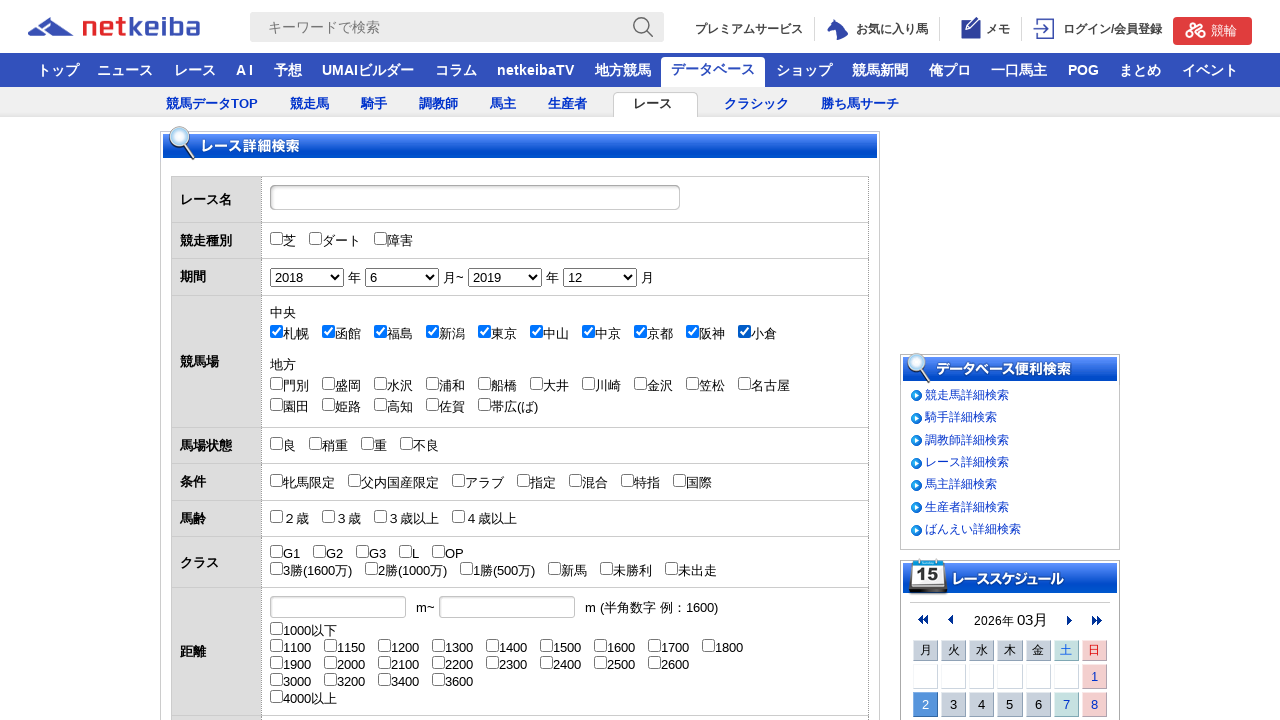

Checked first grade race class at (276, 552) on xpath=//*[@id="db_search_detail_form"]/form/table/tbody/tr[8]/td//input >> nth=0
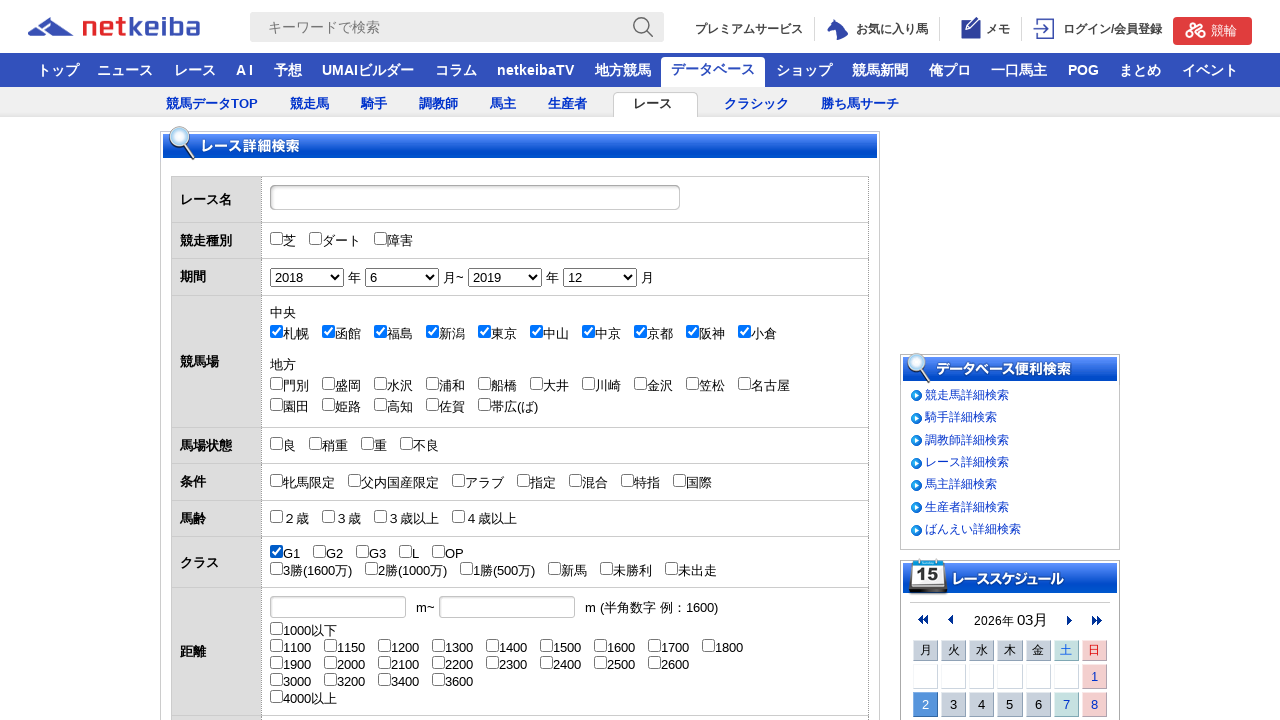

Checked second grade race class at (319, 552) on xpath=//*[@id="db_search_detail_form"]/form/table/tbody/tr[8]/td//input >> nth=1
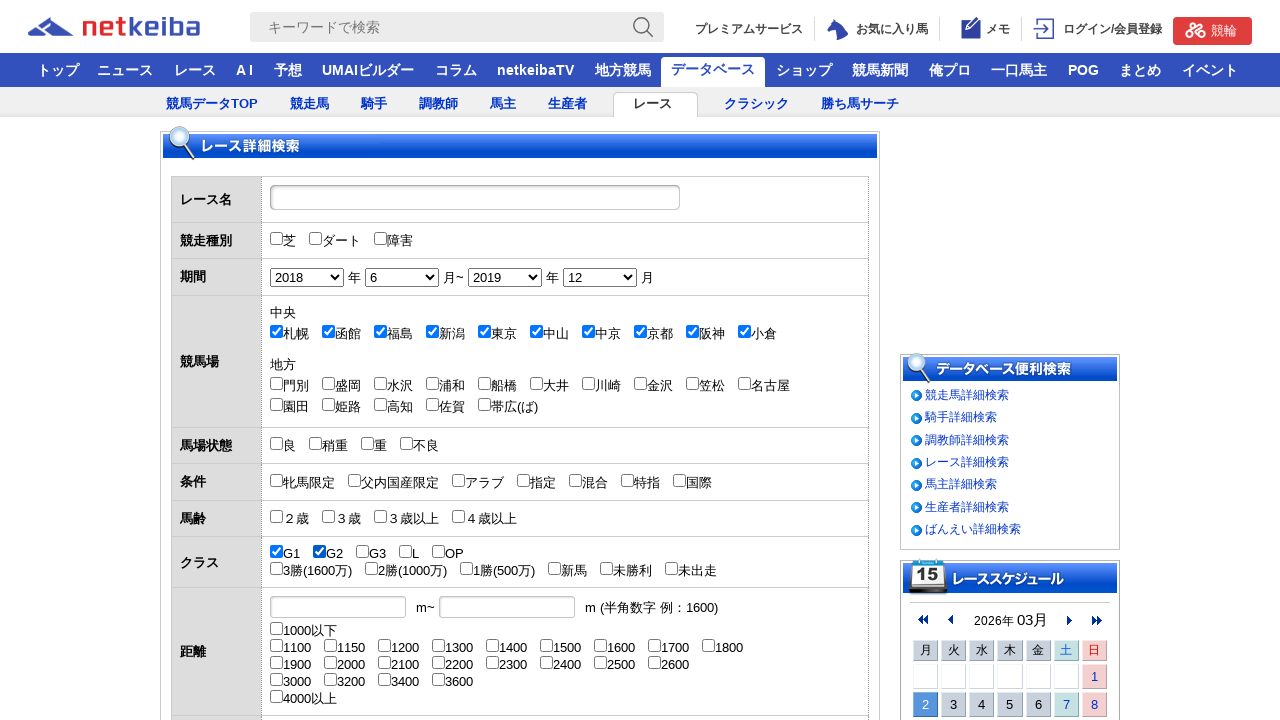

Checked third grade race class at (362, 552) on xpath=//*[@id="db_search_detail_form"]/form/table/tbody/tr[8]/td//input >> nth=2
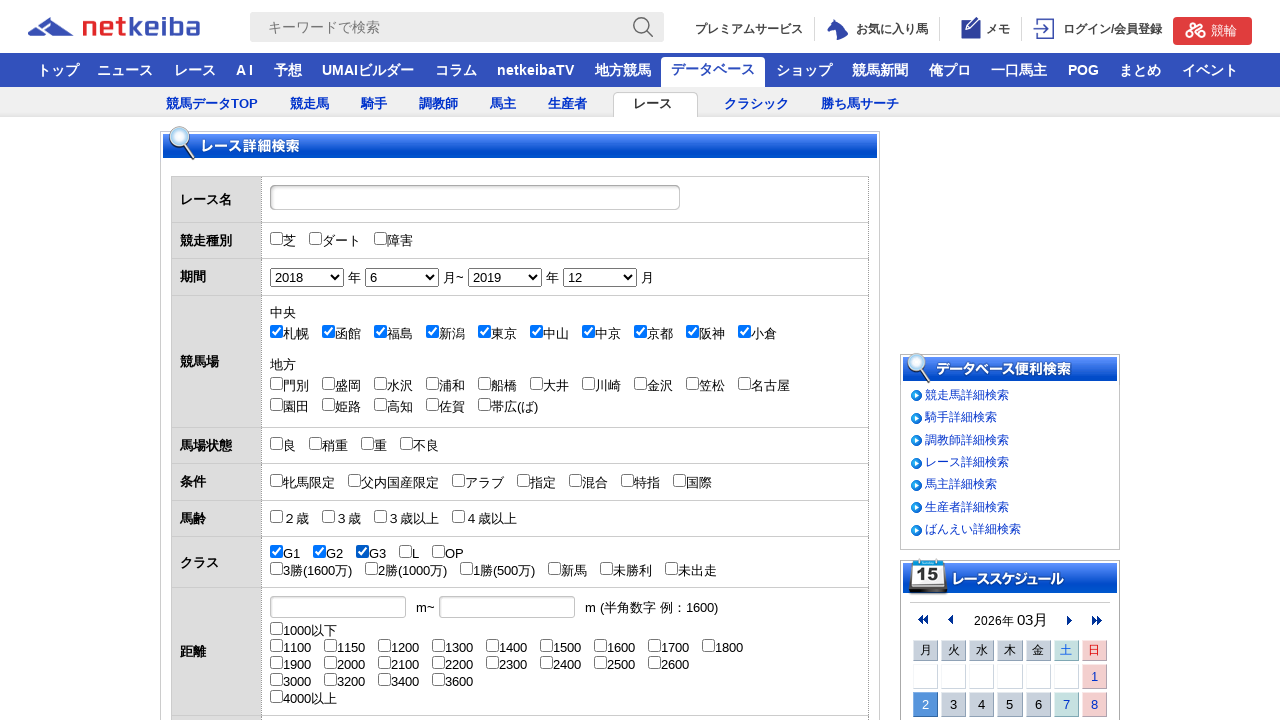

Set display count to 100 results per page on select[name='list']
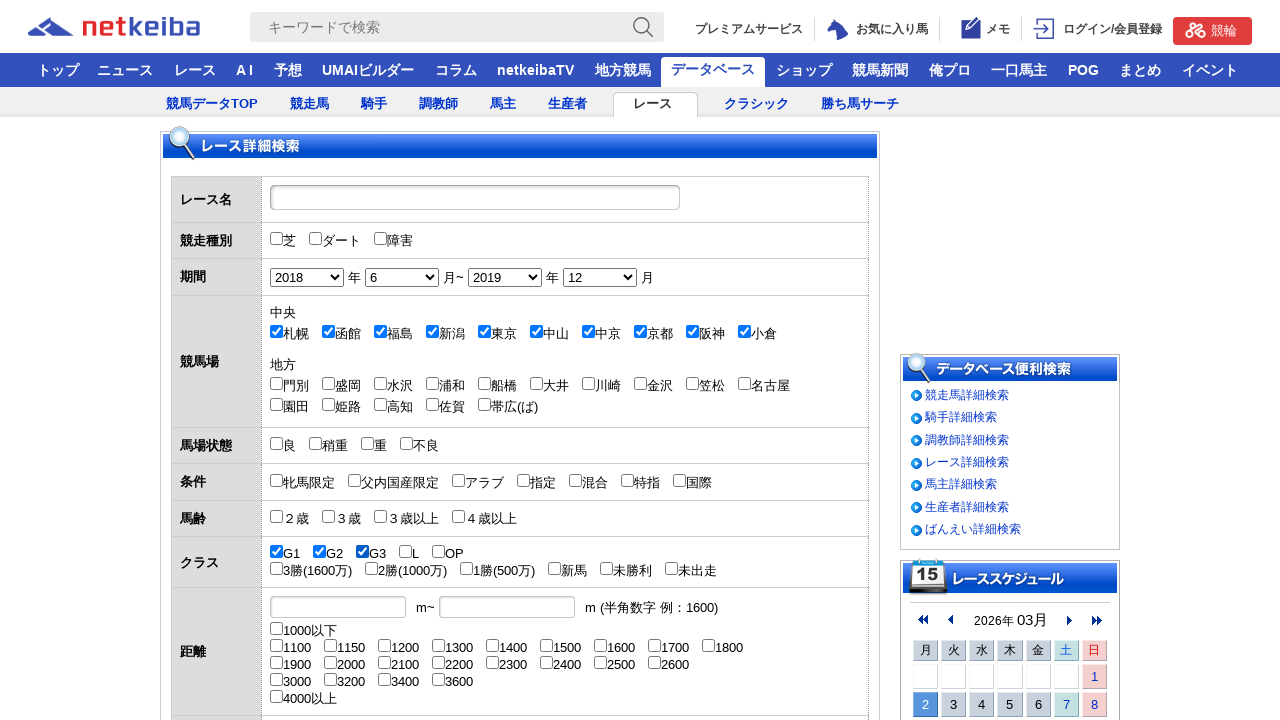

Submitted the race search form
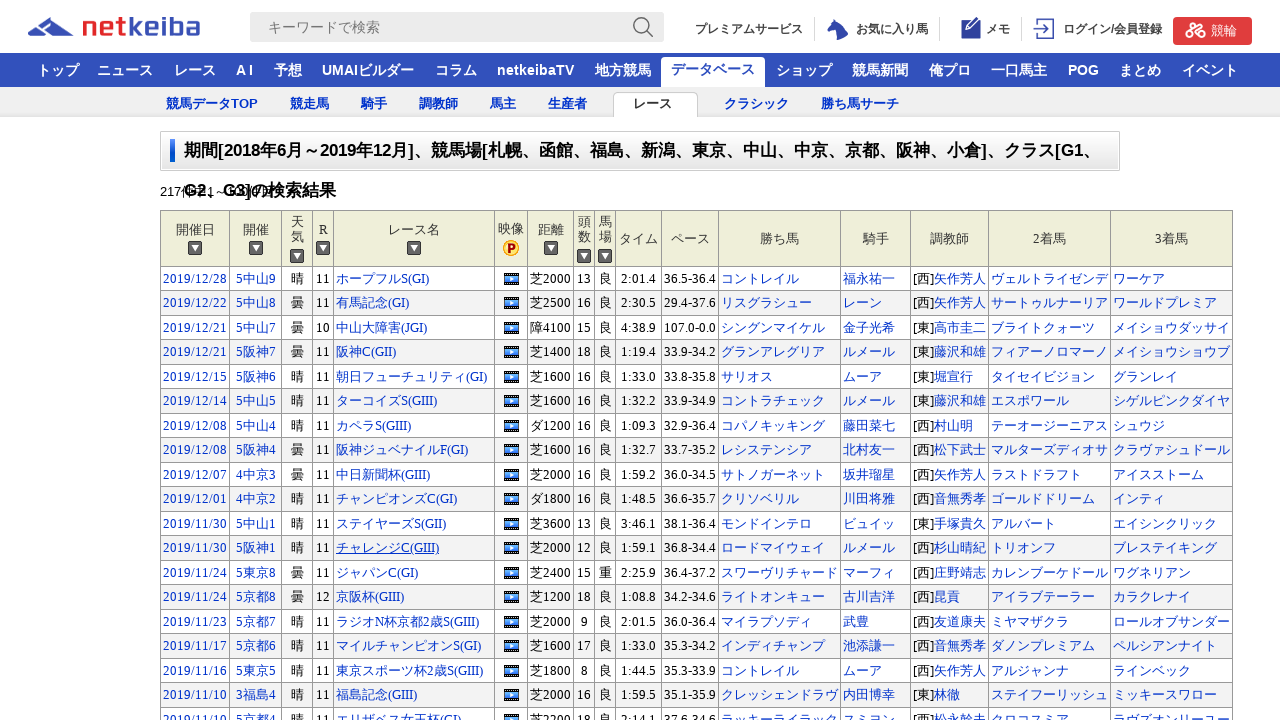

Results table loaded successfully
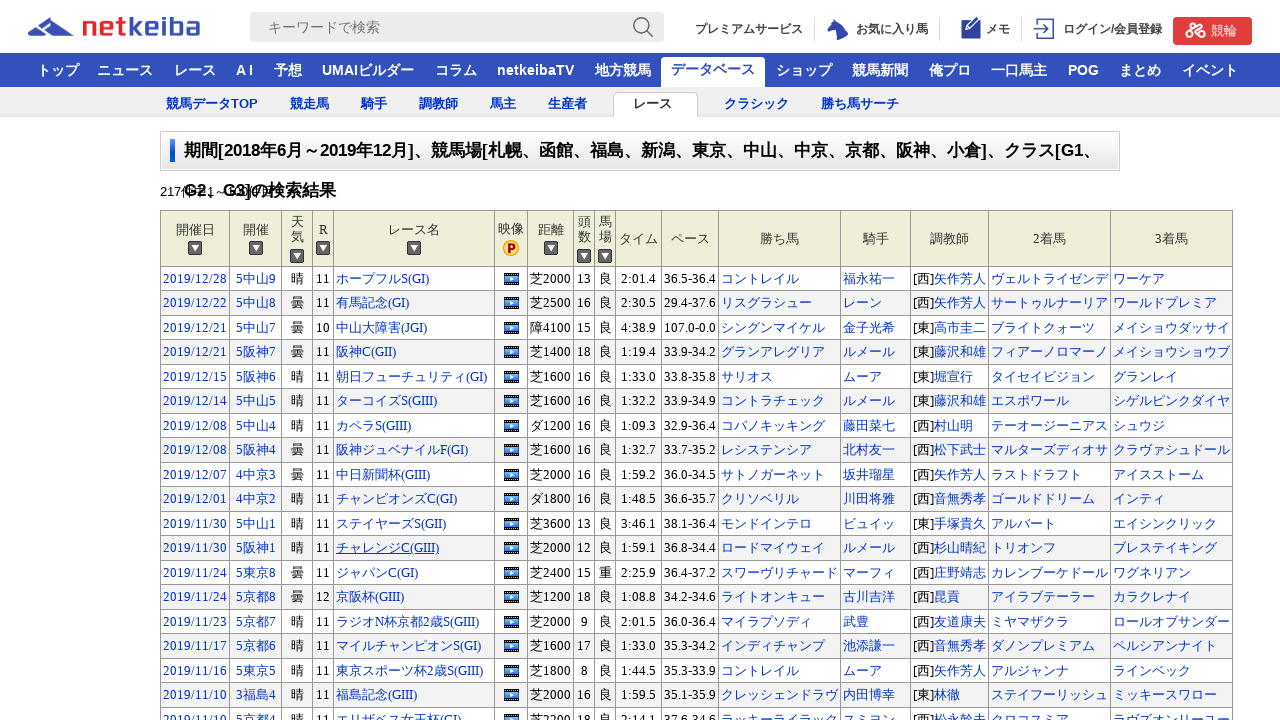

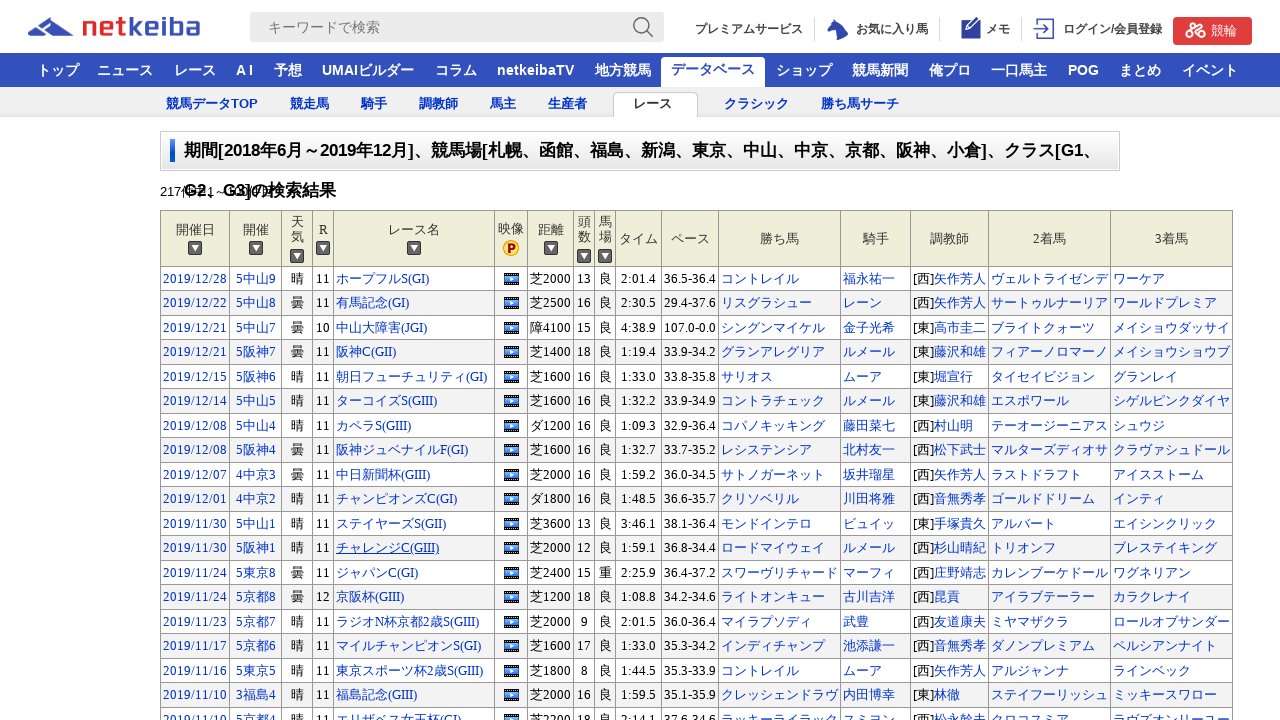